Tests checkbox functionality by navigating to the Checkboxes page and toggling both checkbox inputs to verify they can be clicked and their state can be changed.

Starting URL: http://the-internet.herokuapp.com

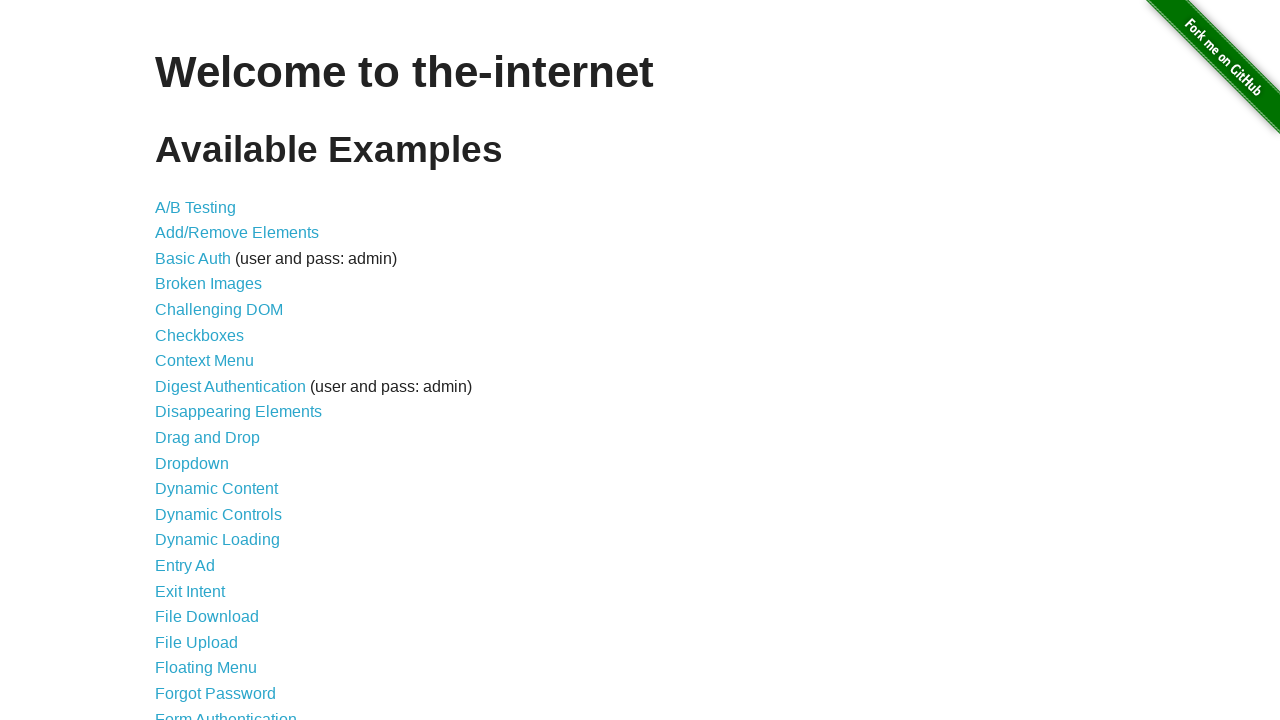

Clicked on Checkboxes link to navigate to checkbox page at (200, 335) on text=Checkboxes
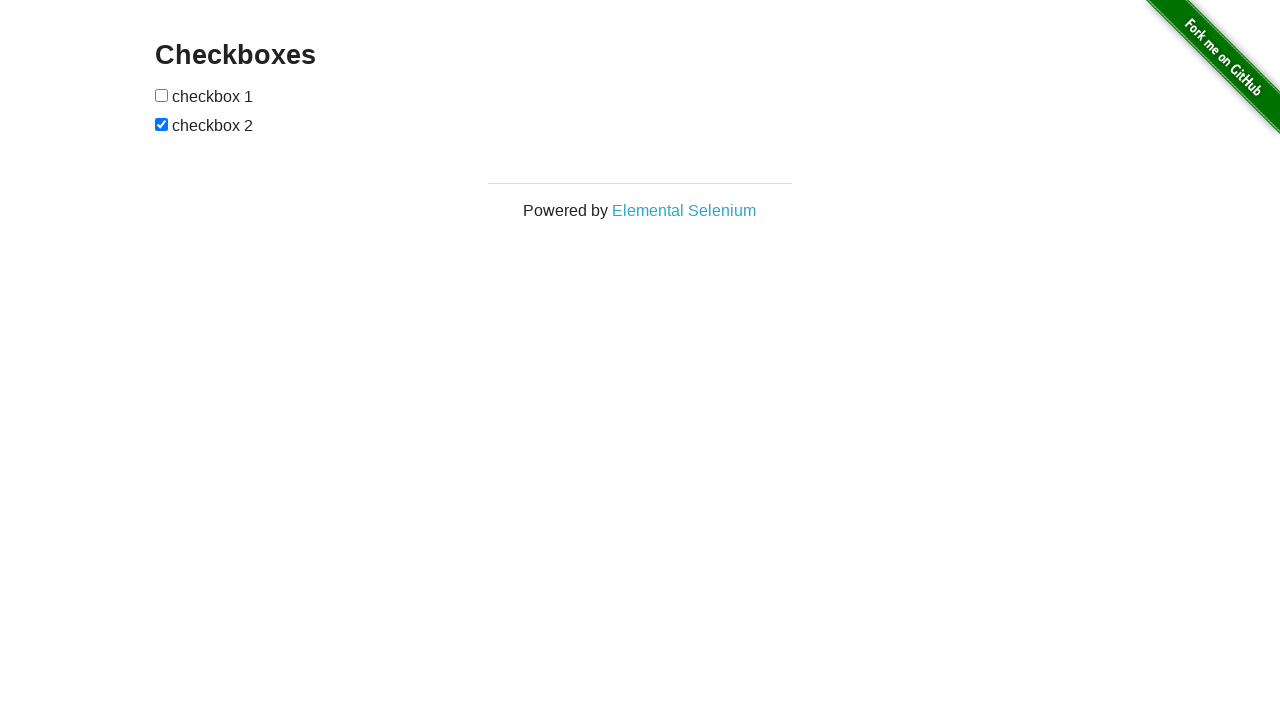

Checkbox form loaded and is visible
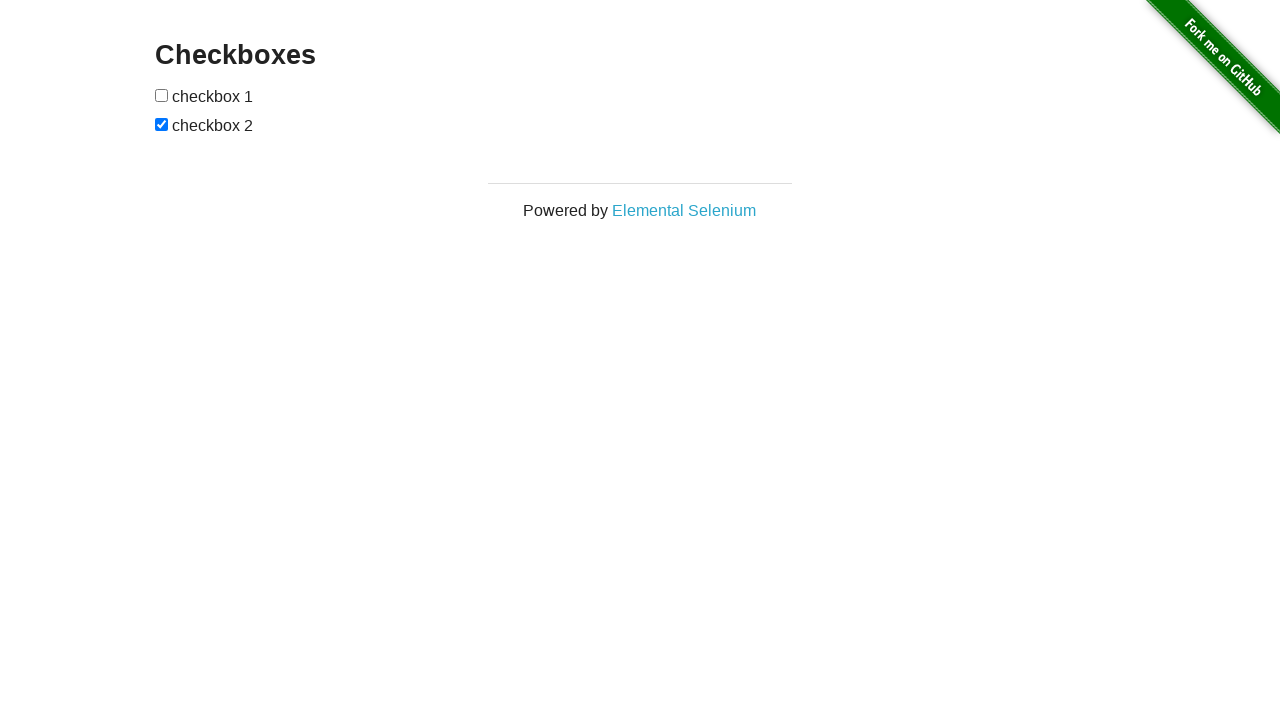

Clicked the first checkbox to toggle its state at (162, 95) on xpath=//div[@class='example']/form/input[1]
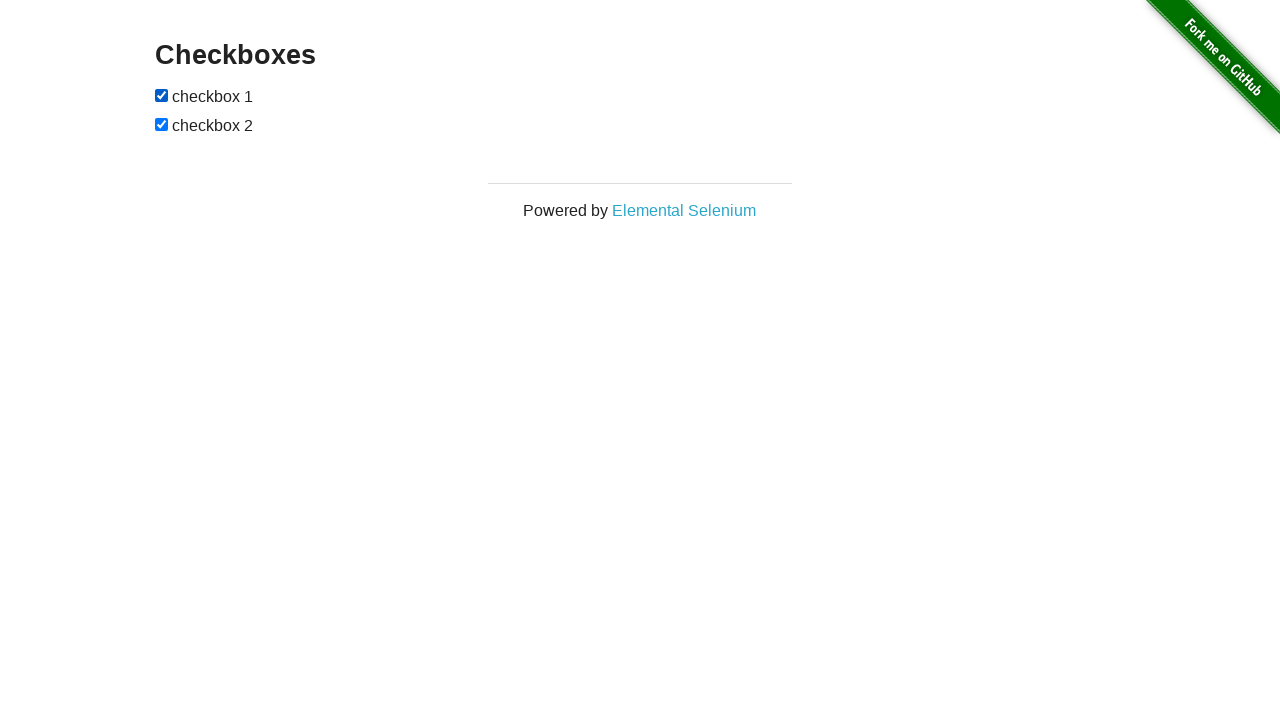

Clicked the second checkbox to toggle its state at (162, 124) on xpath=//div[@class='example']/form/input[2]
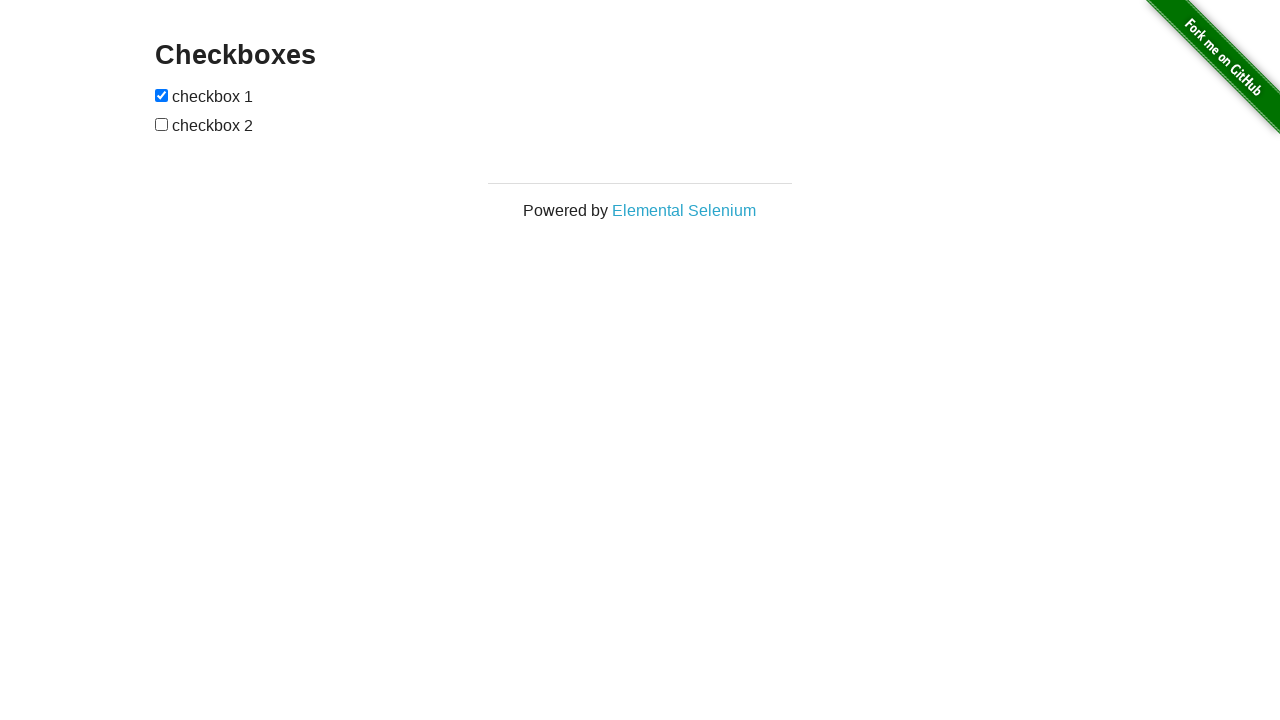

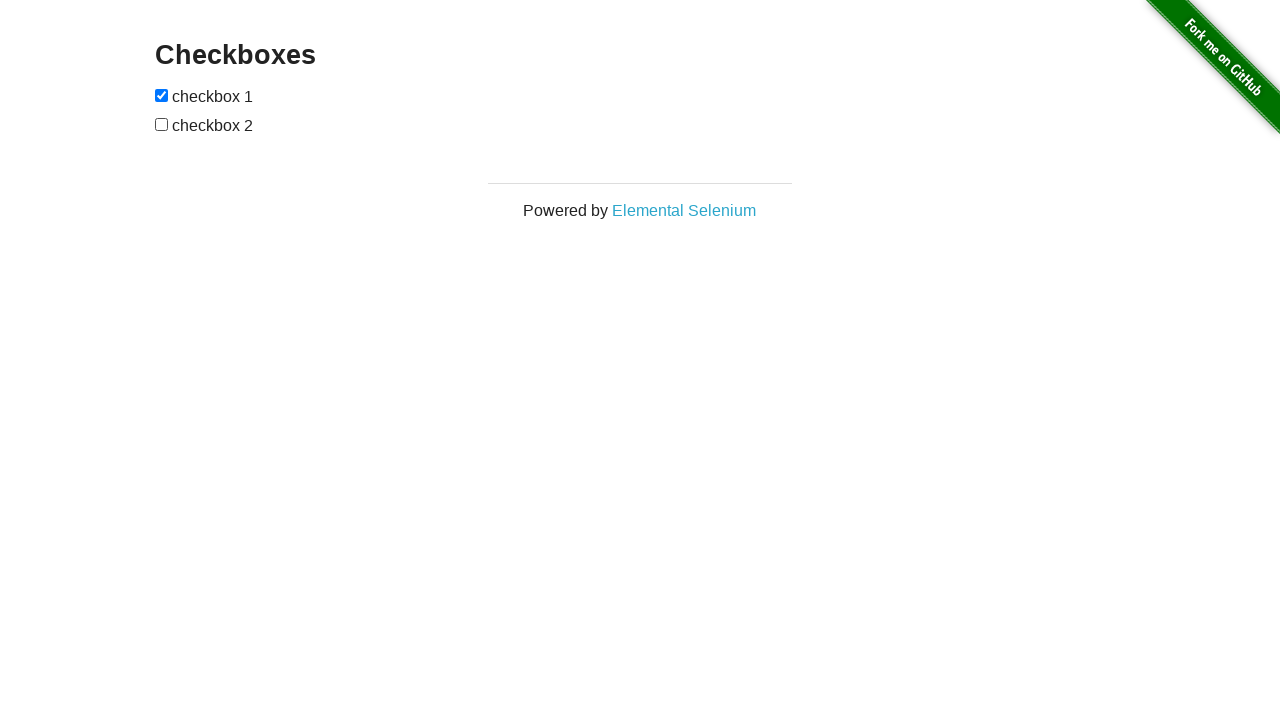